Tests JavaScript prompt alert handling by clicking the prompt alert button, entering text into the alert, and accepting it.

Starting URL: https://the-internet.herokuapp.com/javascript_alerts

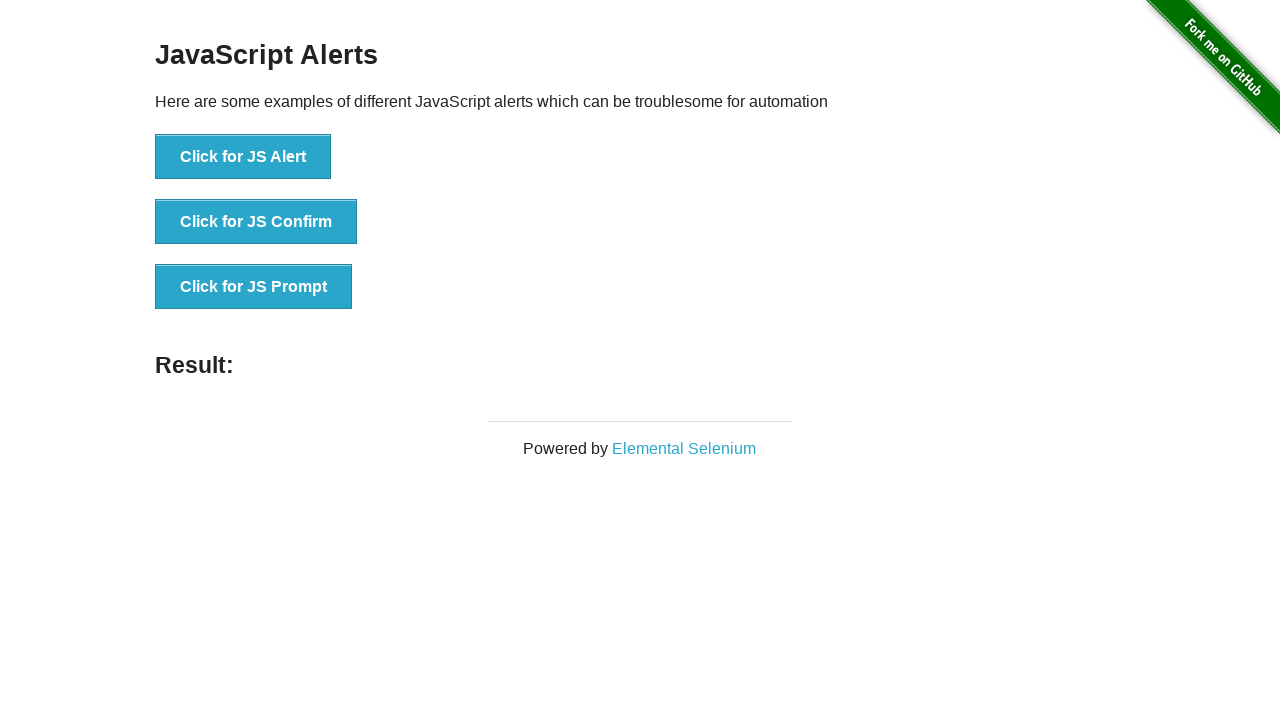

Set up dialog handler to accept prompt alert with 'Welcome' text
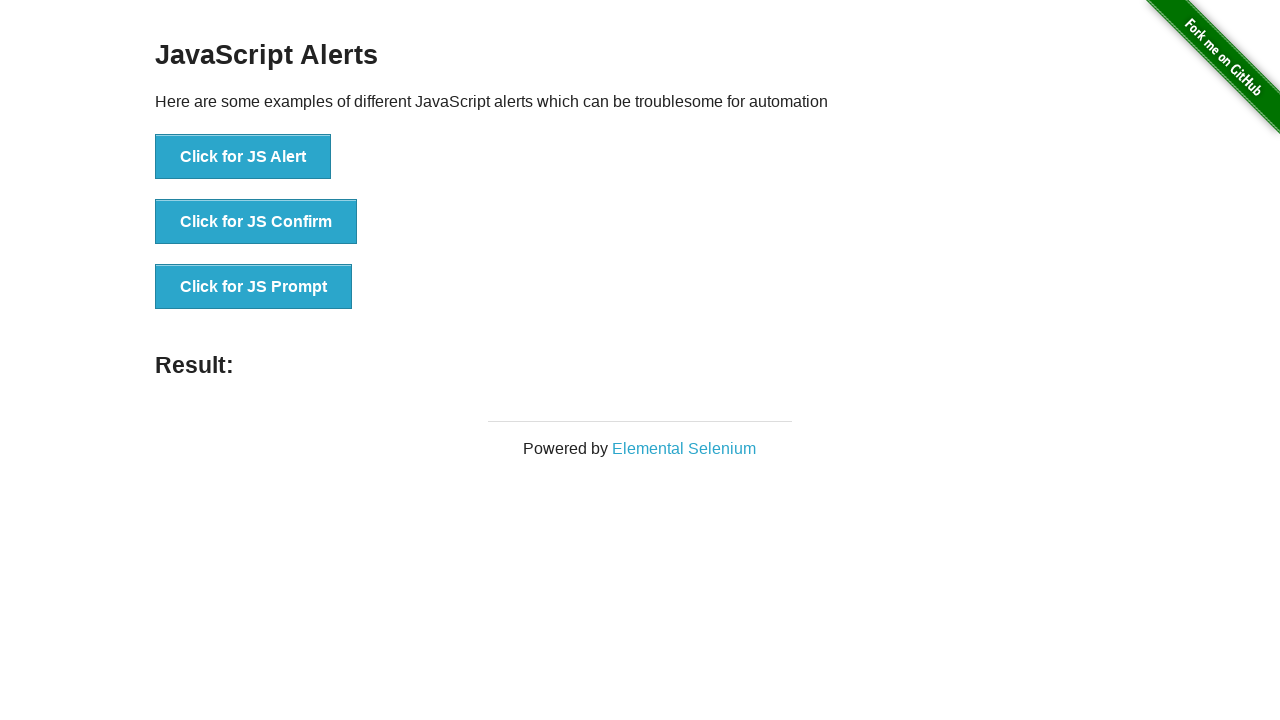

Clicked the JavaScript prompt alert button at (254, 287) on xpath=//button[@onclick='jsPrompt()']
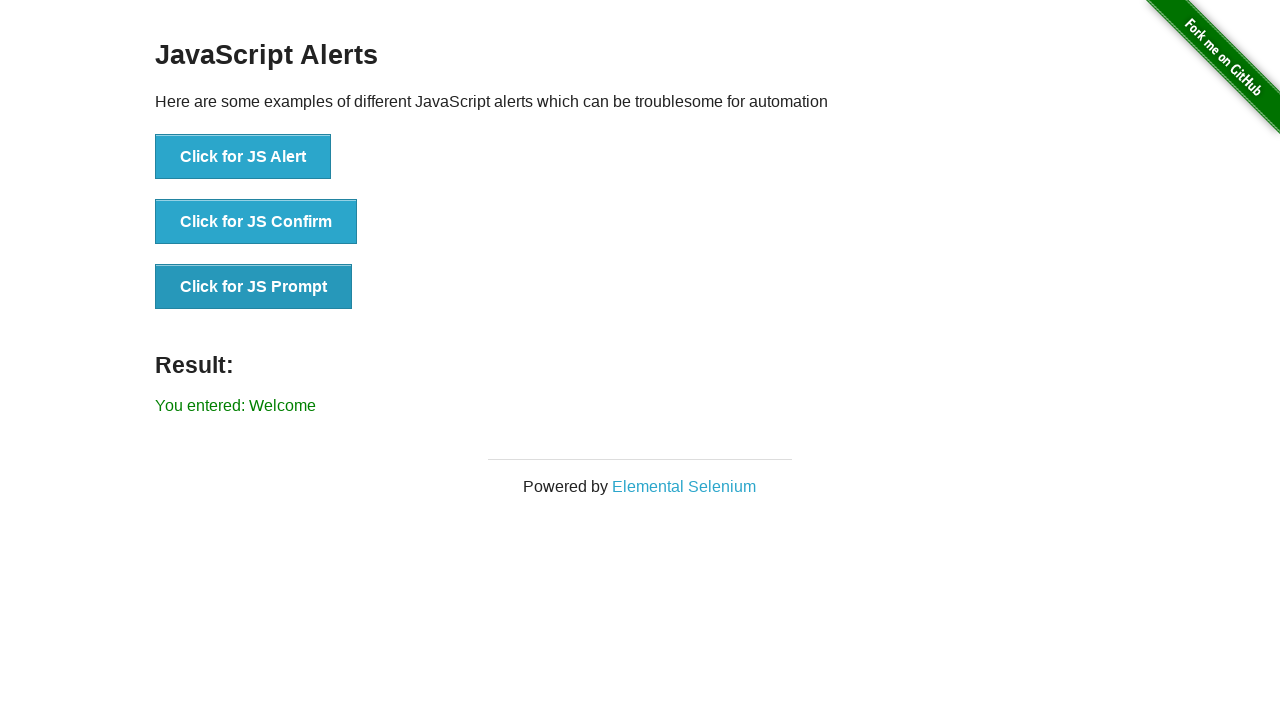

Verified prompt alert was accepted and result text 'Welcome' appeared
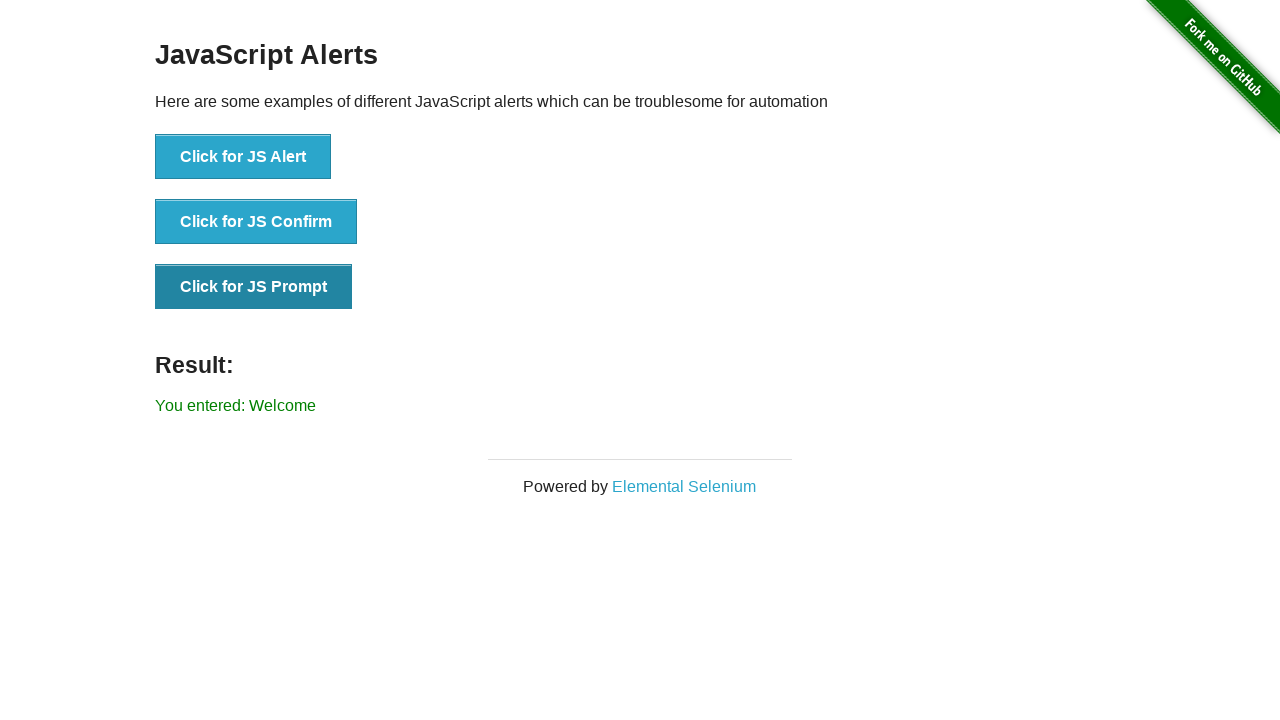

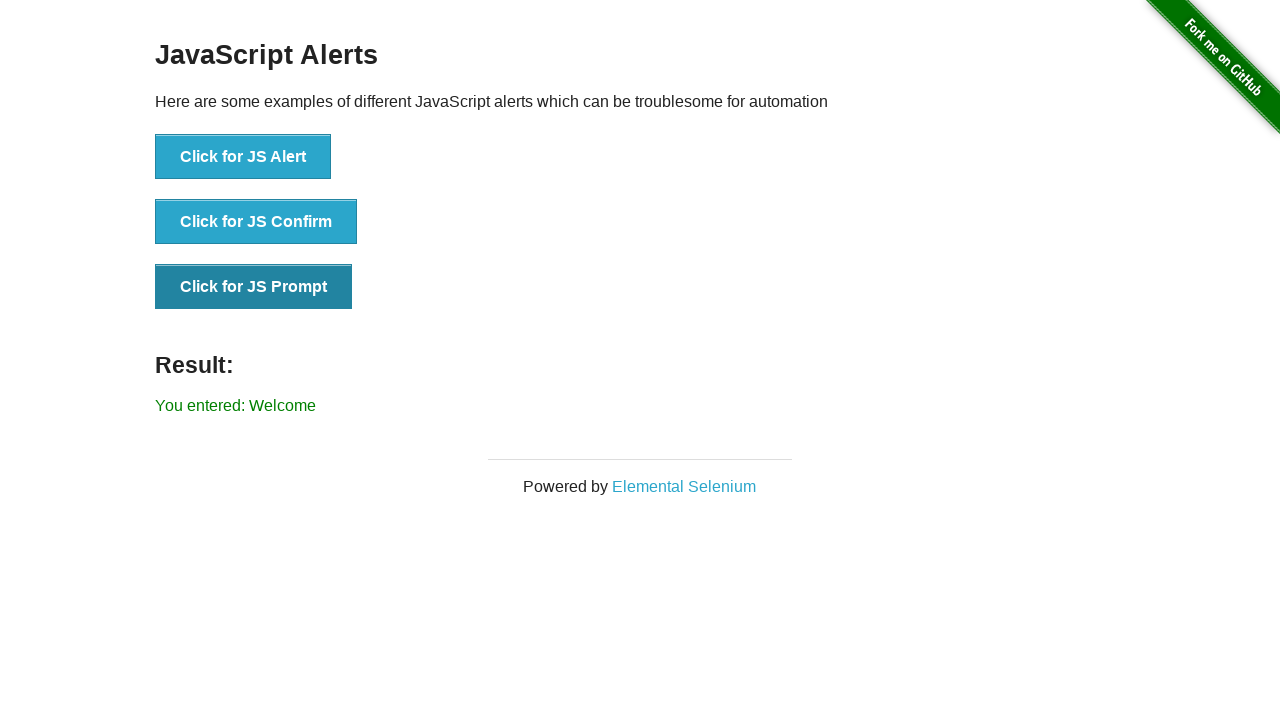